Tests JavaScript alert handling by triggering three types of alerts (basic alert, confirm dialog, and prompt dialog) and interacting with them - accepting, dismissing, and entering text respectively.

Starting URL: https://the-internet.herokuapp.com/javascript_alerts

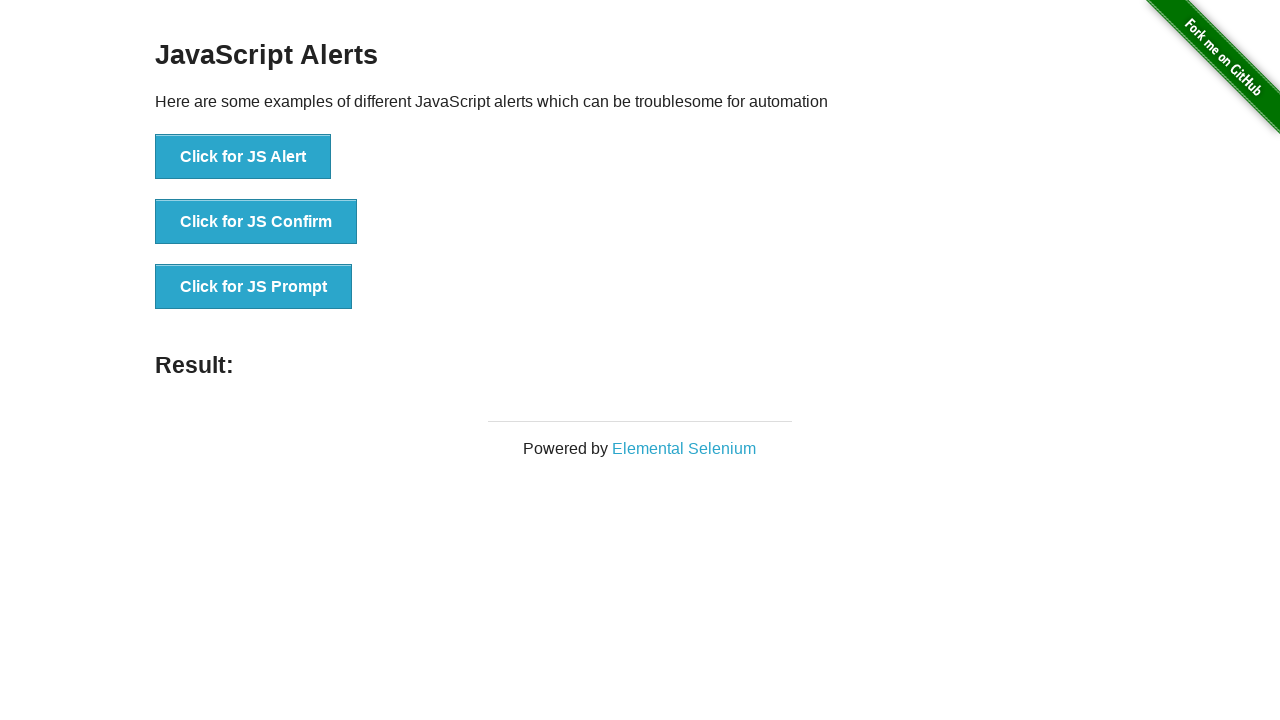

Clicked button to trigger JavaScript alert at (243, 157) on button[onclick='jsAlert()']
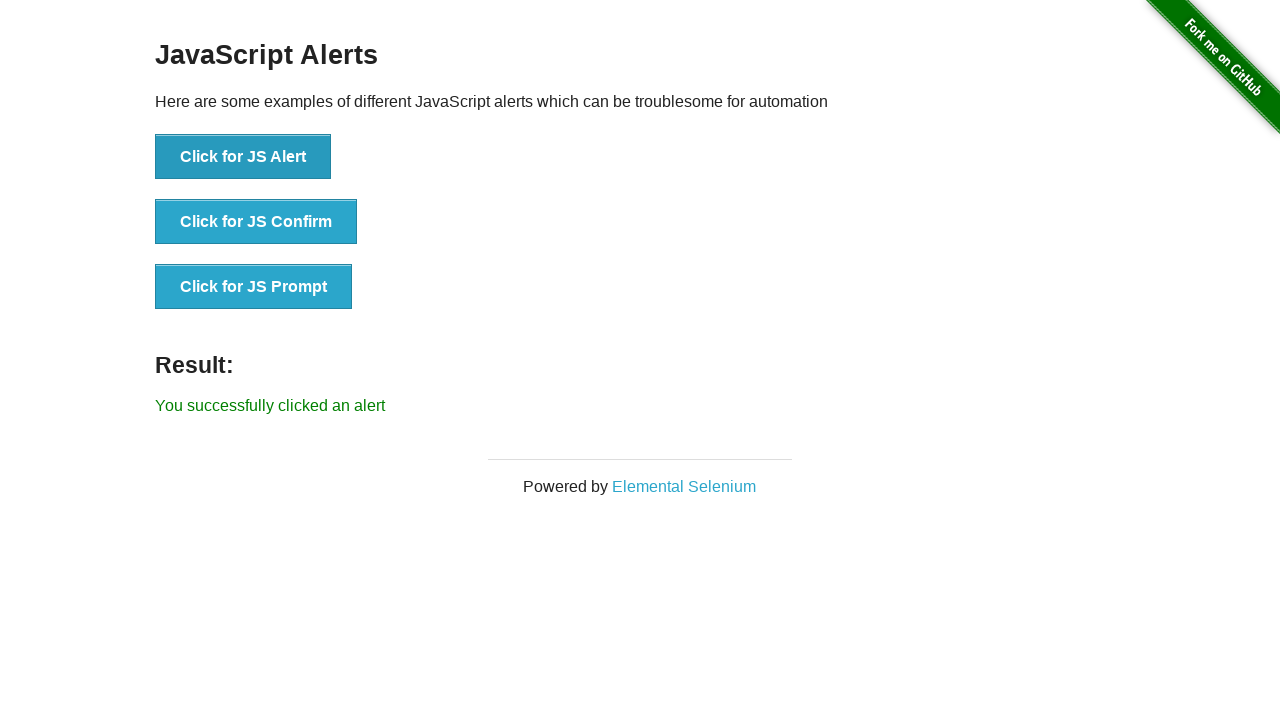

Set up dialog handler to accept alert
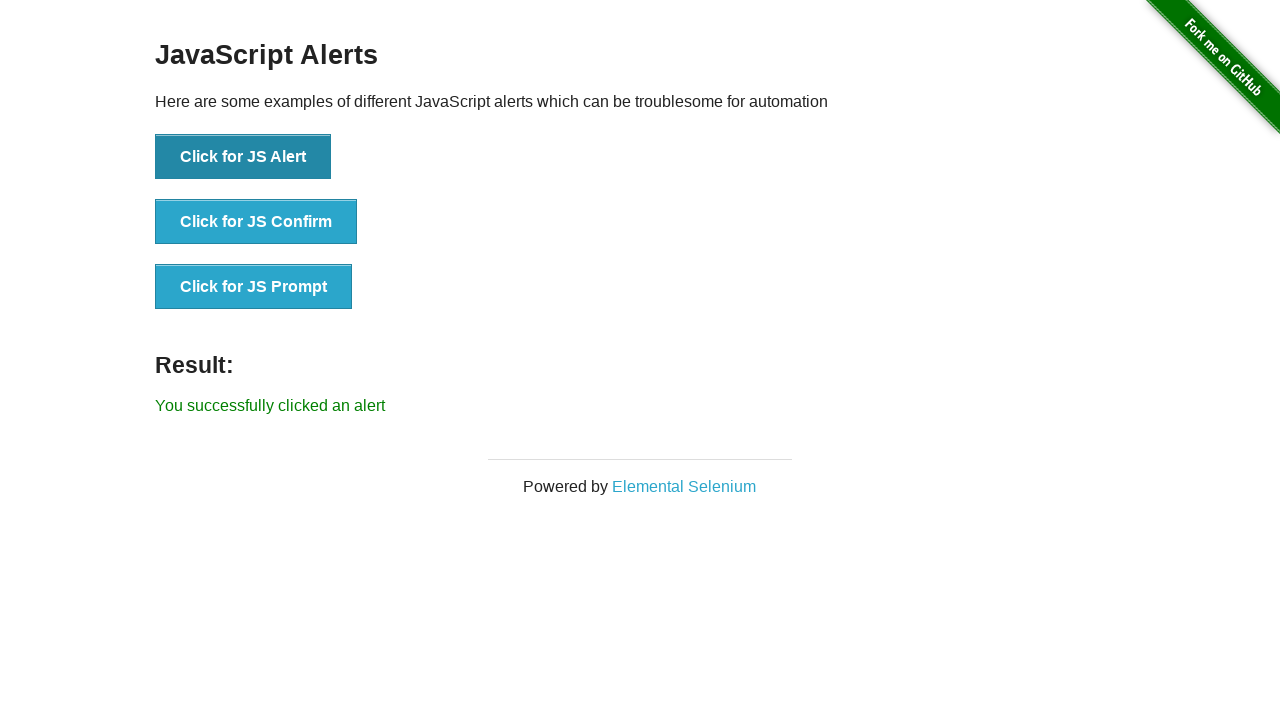

Alert was accepted and result element appeared
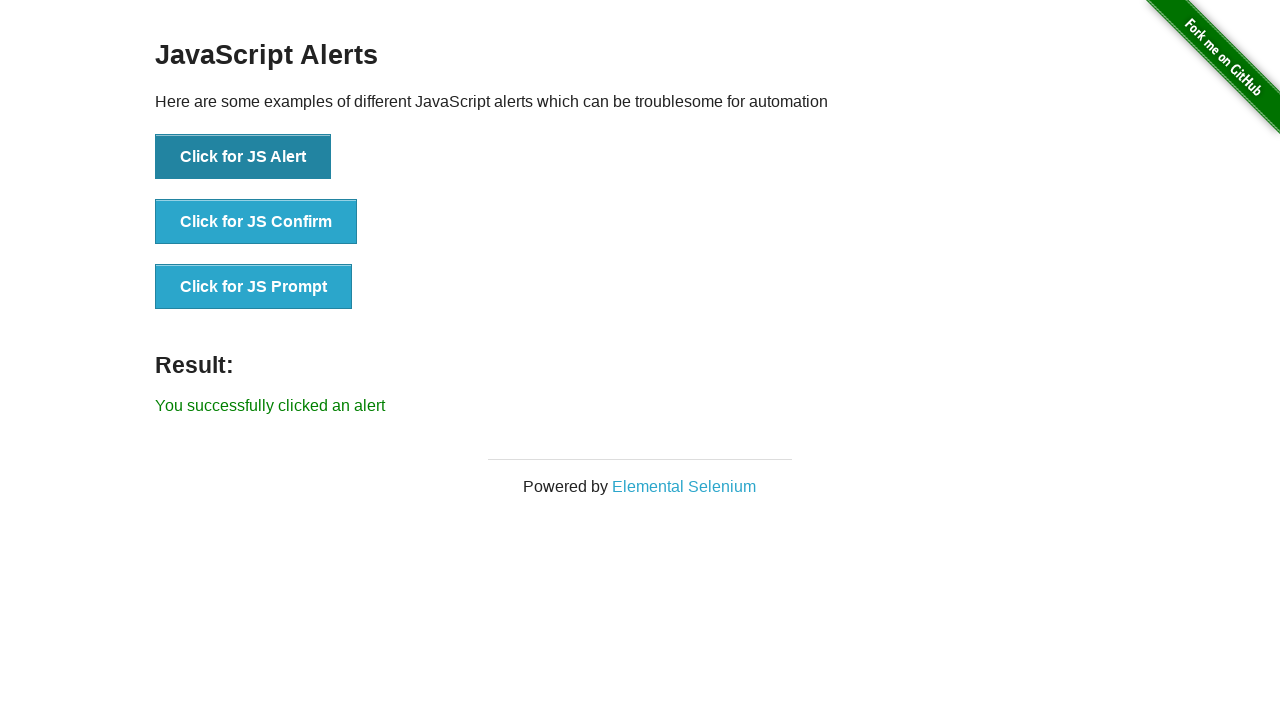

Set up dialog handler to dismiss confirm dialog
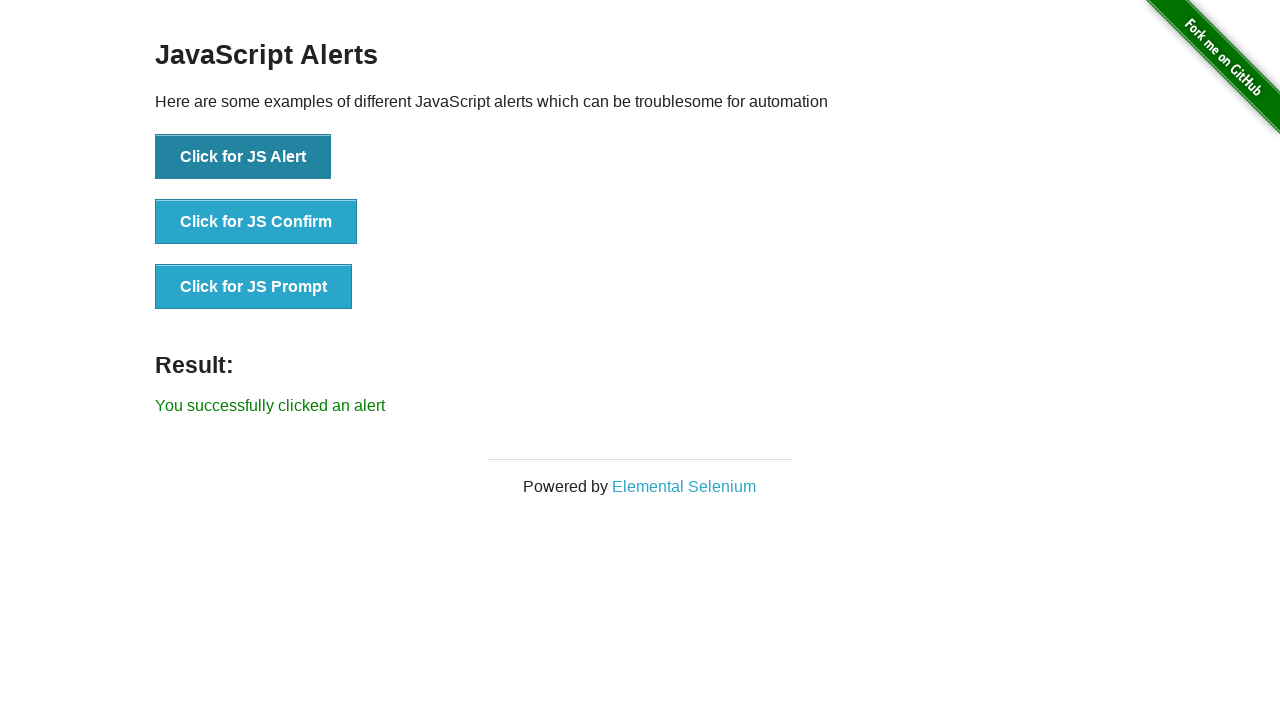

Clicked button to trigger JavaScript confirm dialog at (256, 222) on button[onclick='jsConfirm()']
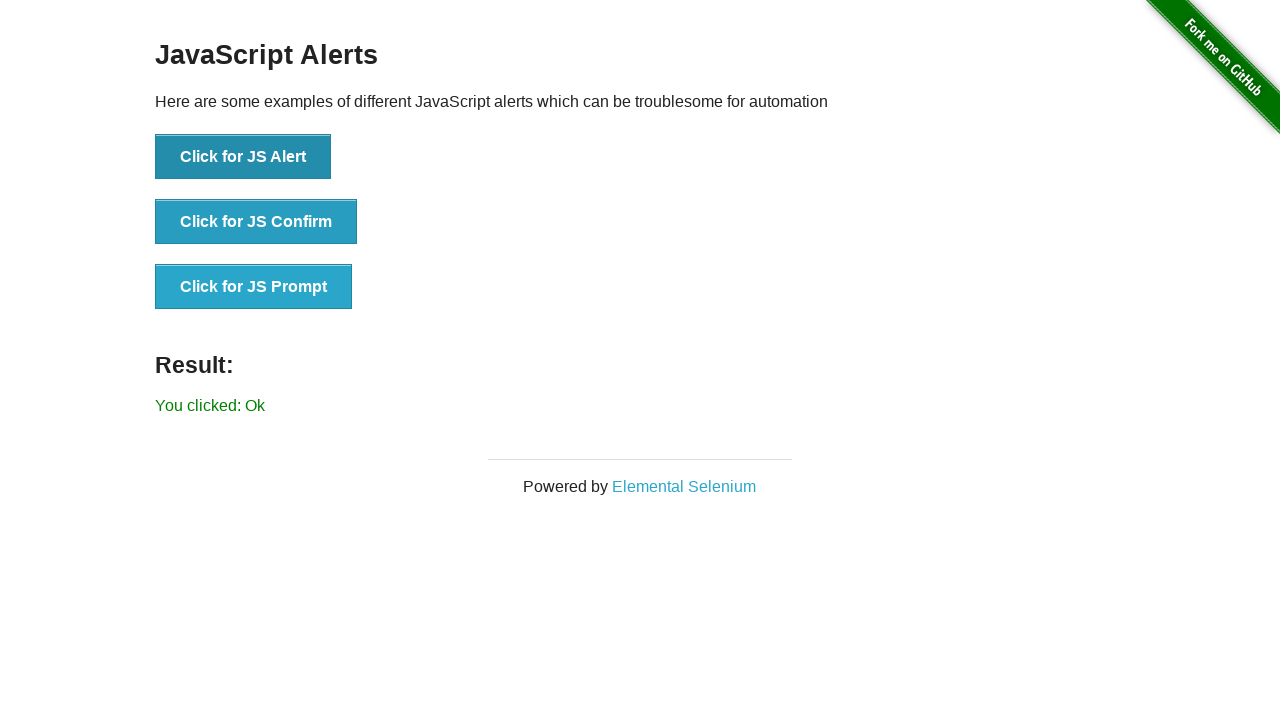

Confirm dialog was dismissed and result element appeared
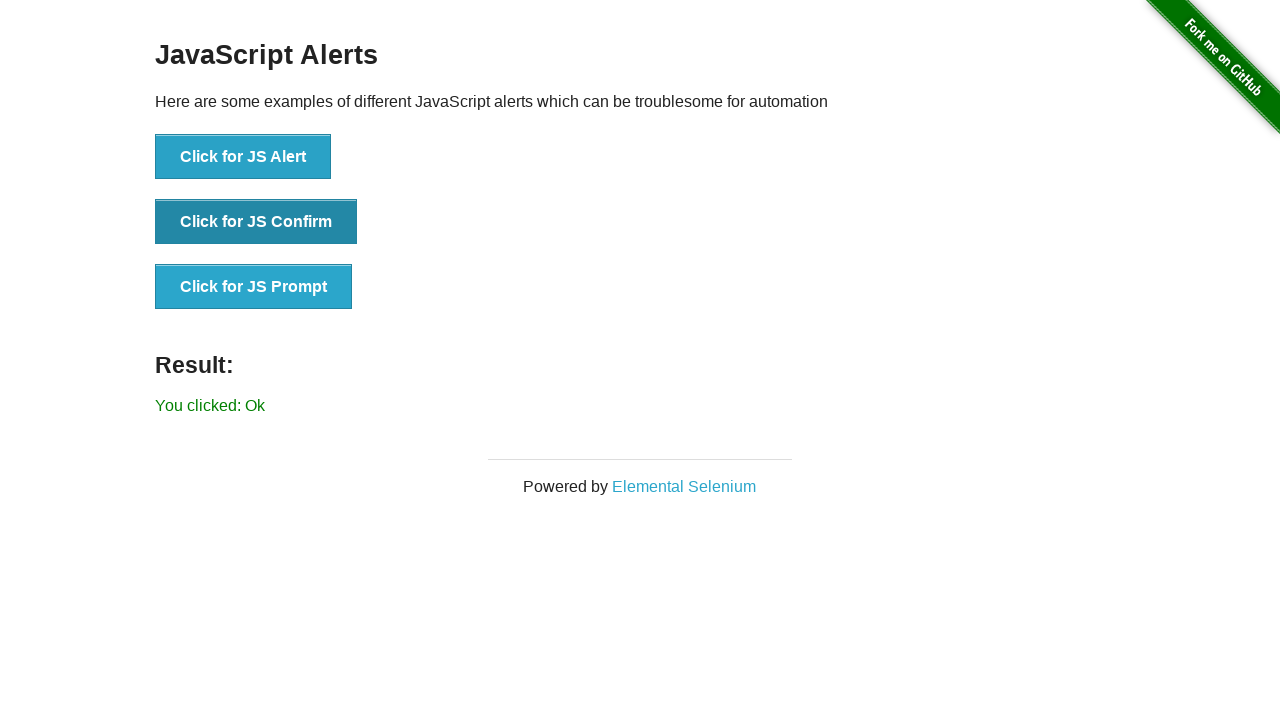

Set up dialog handler to accept prompt with text 'My name is Teo'
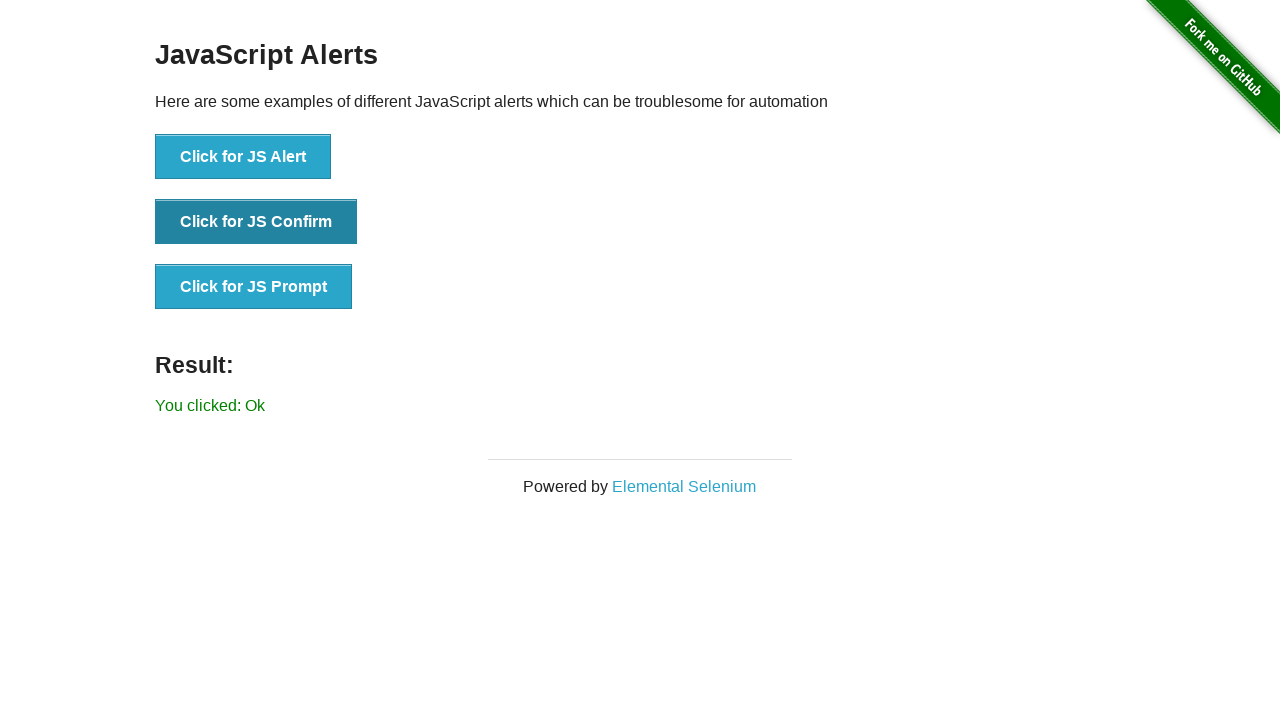

Clicked button to trigger JavaScript prompt dialog at (254, 287) on button[onclick='jsPrompt()']
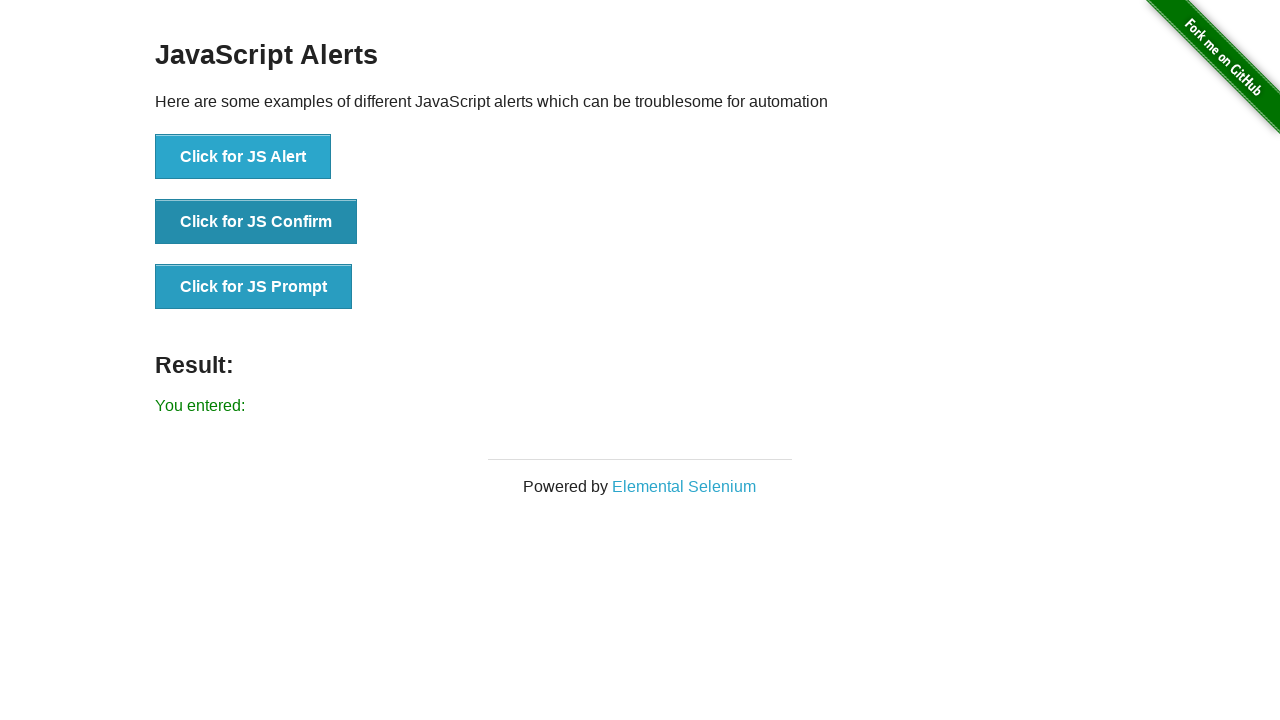

Prompt dialog was accepted with user input and result element appeared
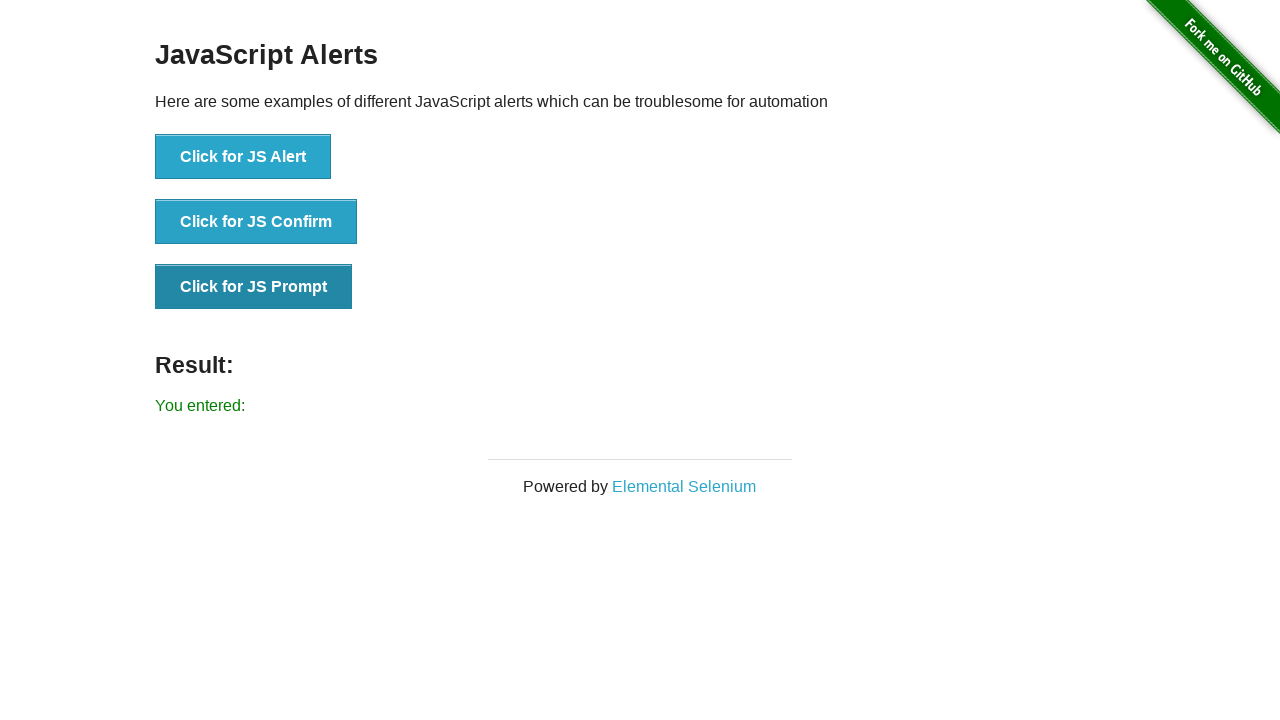

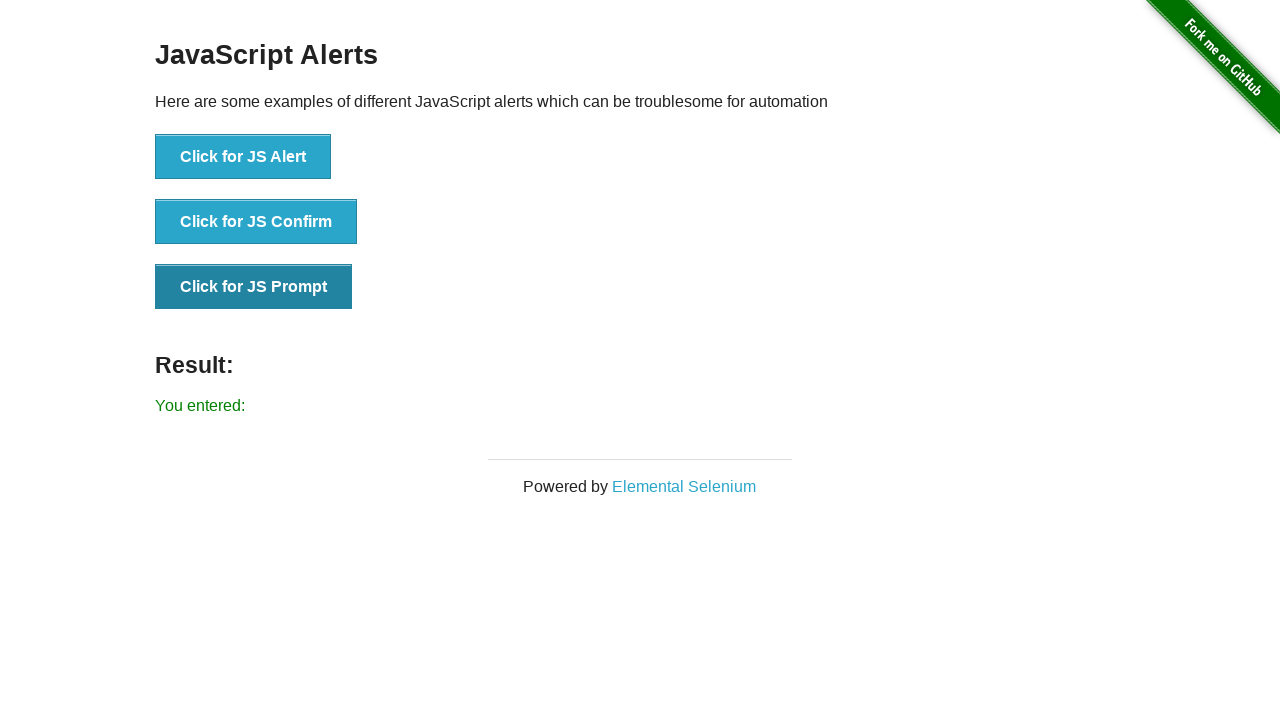